Tests handling of JavaScript alert dialog by clicking the alert button, verifying the alert message, and accepting it

Starting URL: https://the-internet.herokuapp.com/javascript_alerts

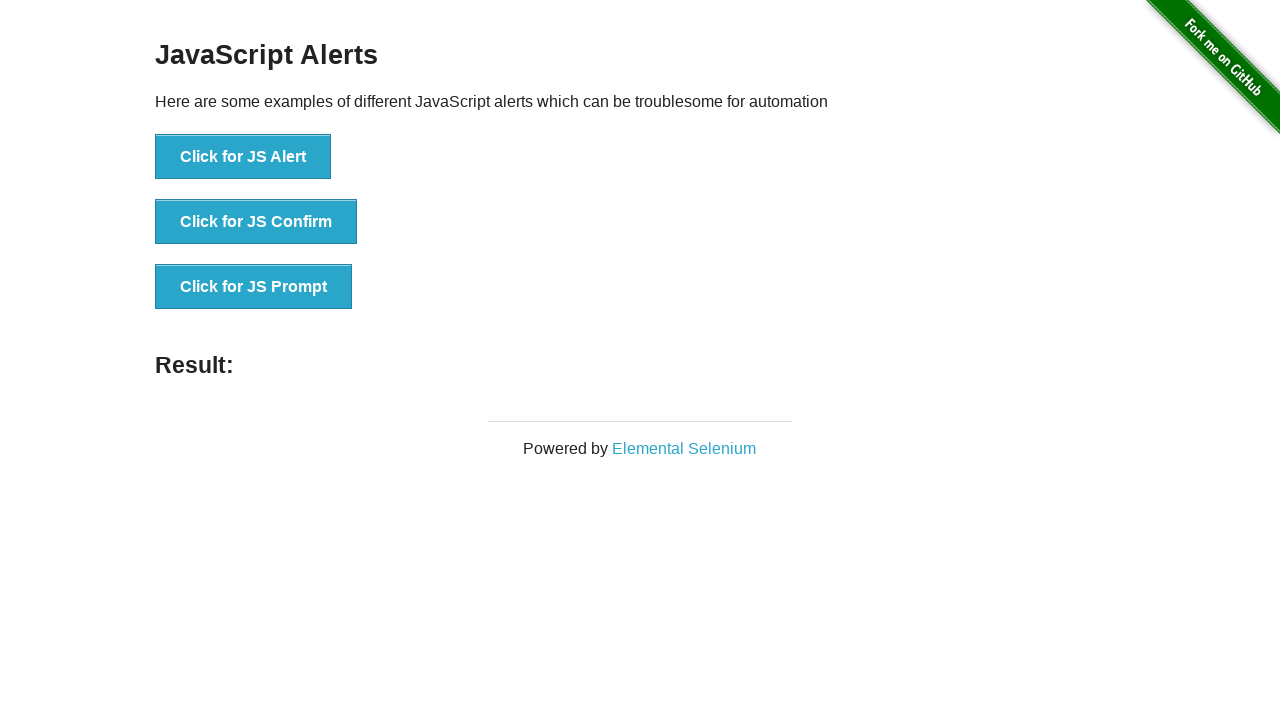

Clicked button to trigger JavaScript alert at (243, 157) on xpath=//button[text()='Click for JS Alert']
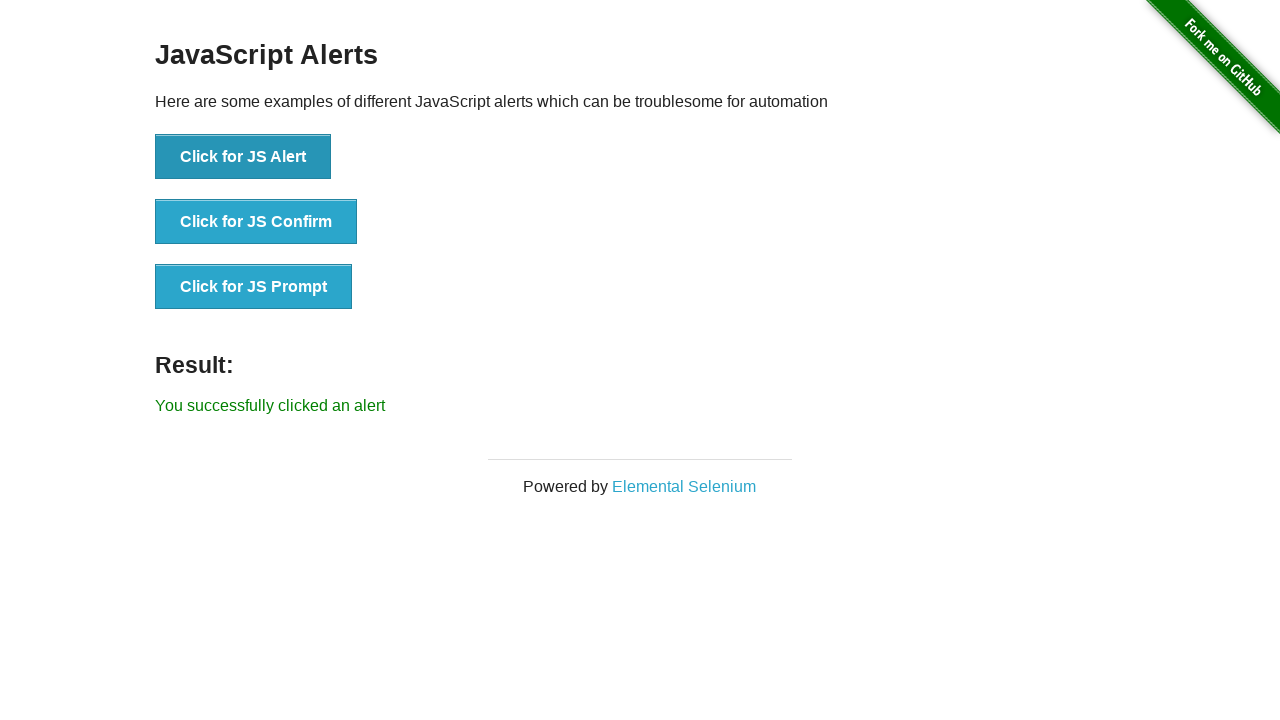

Set up dialog handler to accept alert
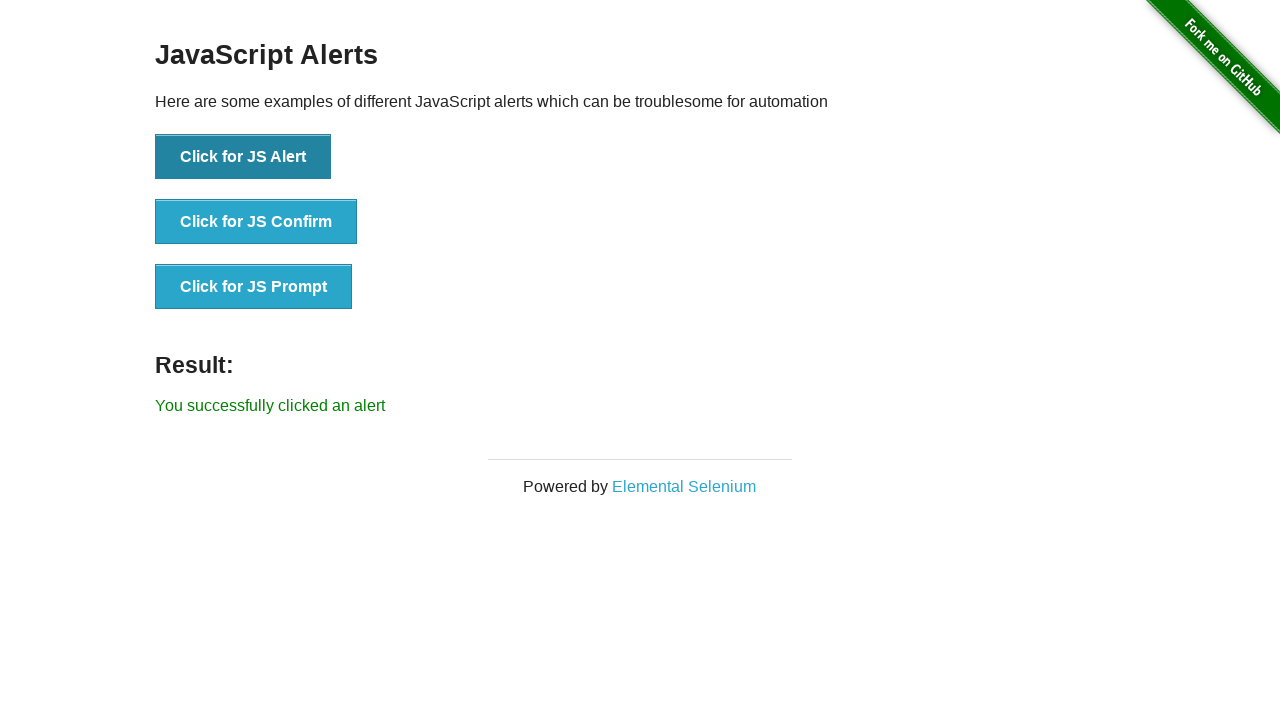

Alert was accepted and result message appeared on page
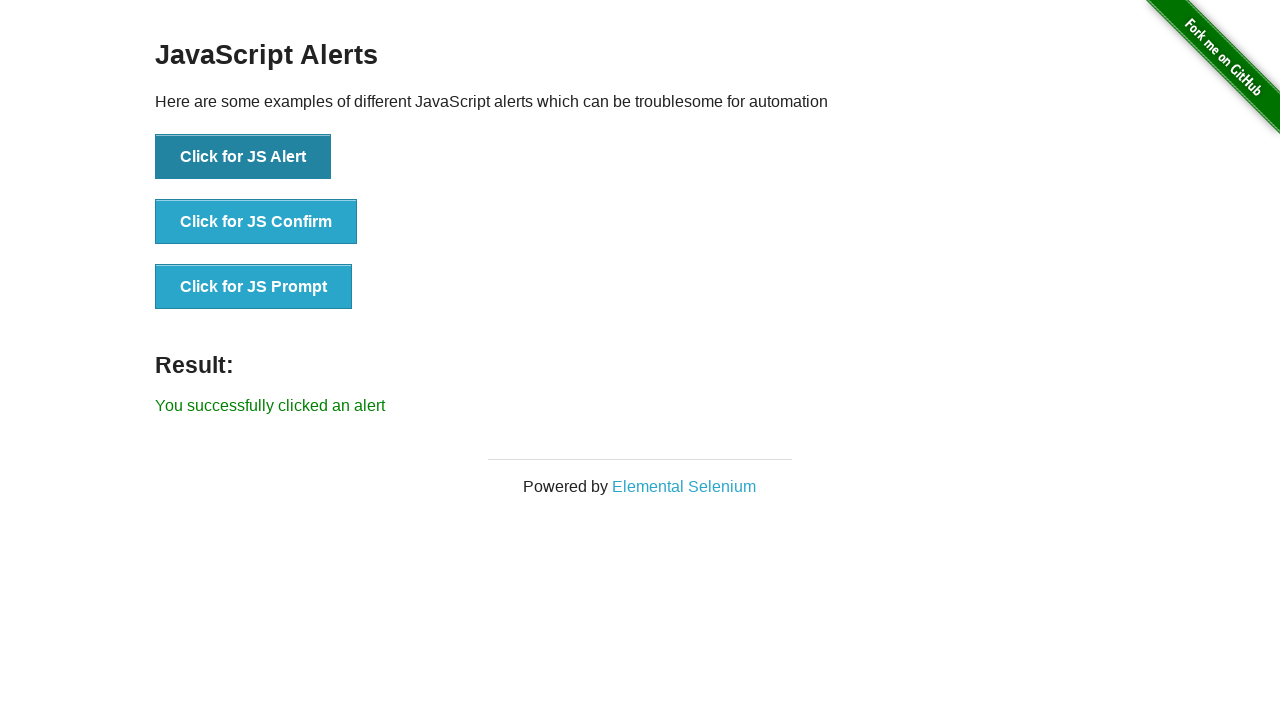

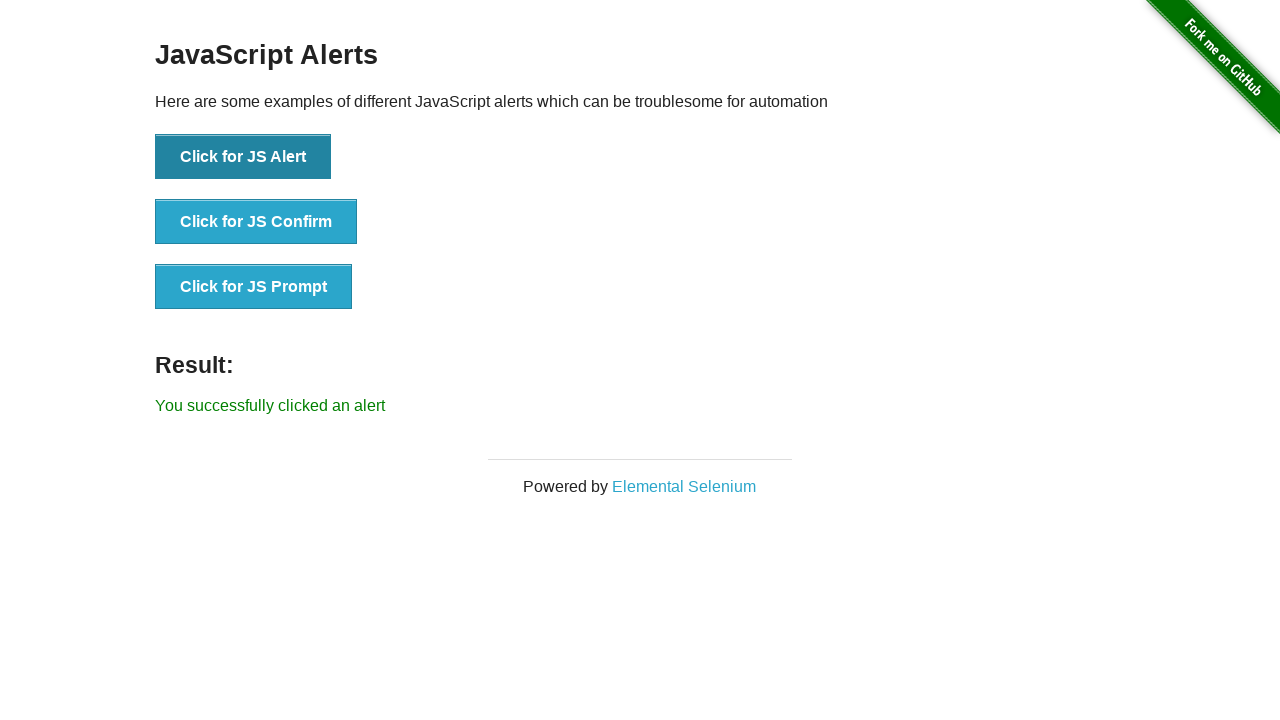